Tests autocomplete functionality by typing a partial country name and navigating through suggestions using keyboard arrow keys

Starting URL: https://rahulshettyacademy.com/AutomationPractice/

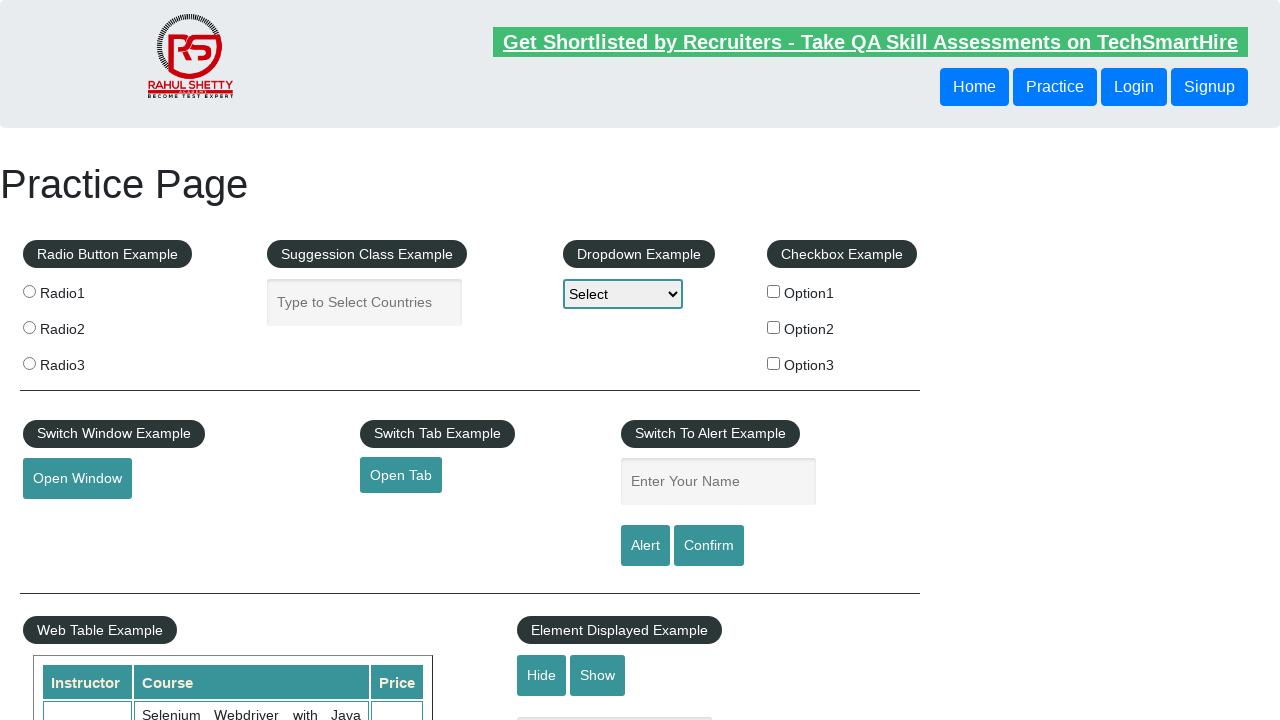

Filled autocomplete field with partial country name 'ind' on input#autocomplete
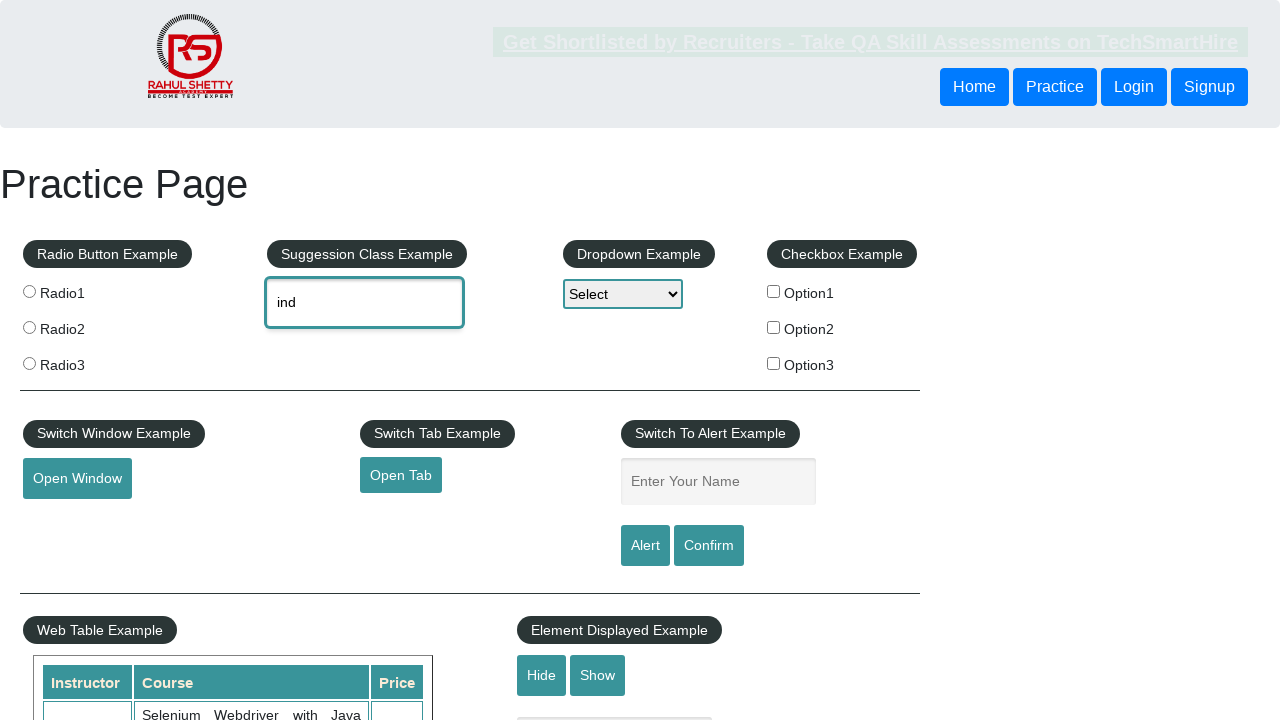

Waited 2 seconds for autocomplete suggestions to appear
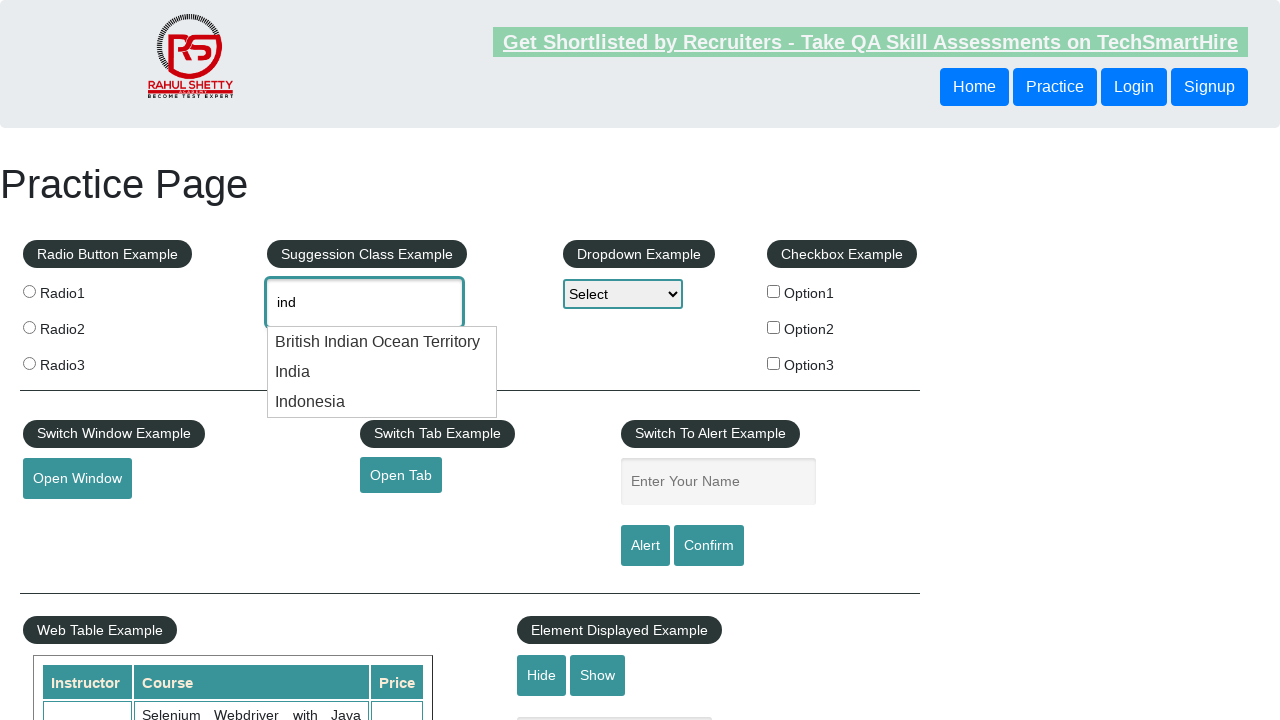

Pressed ArrowDown to navigate to first autocomplete suggestion on input#autocomplete
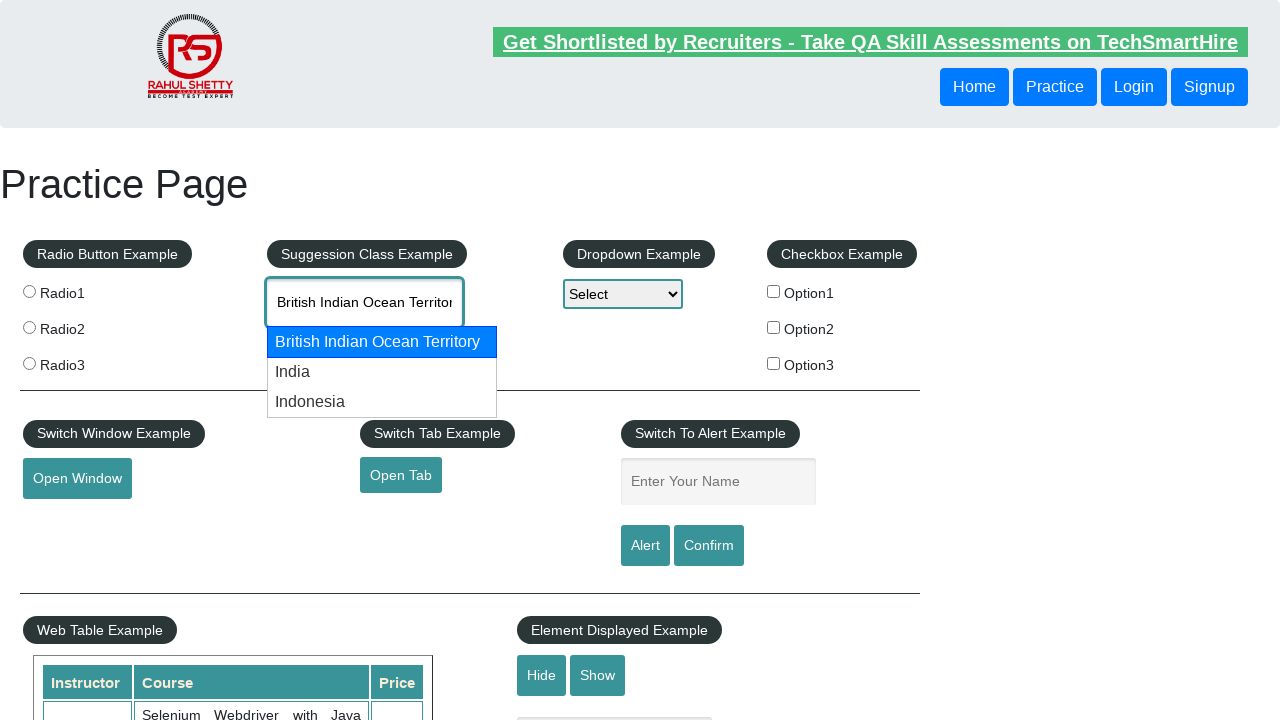

Pressed ArrowDown again to navigate to second autocomplete suggestion on input#autocomplete
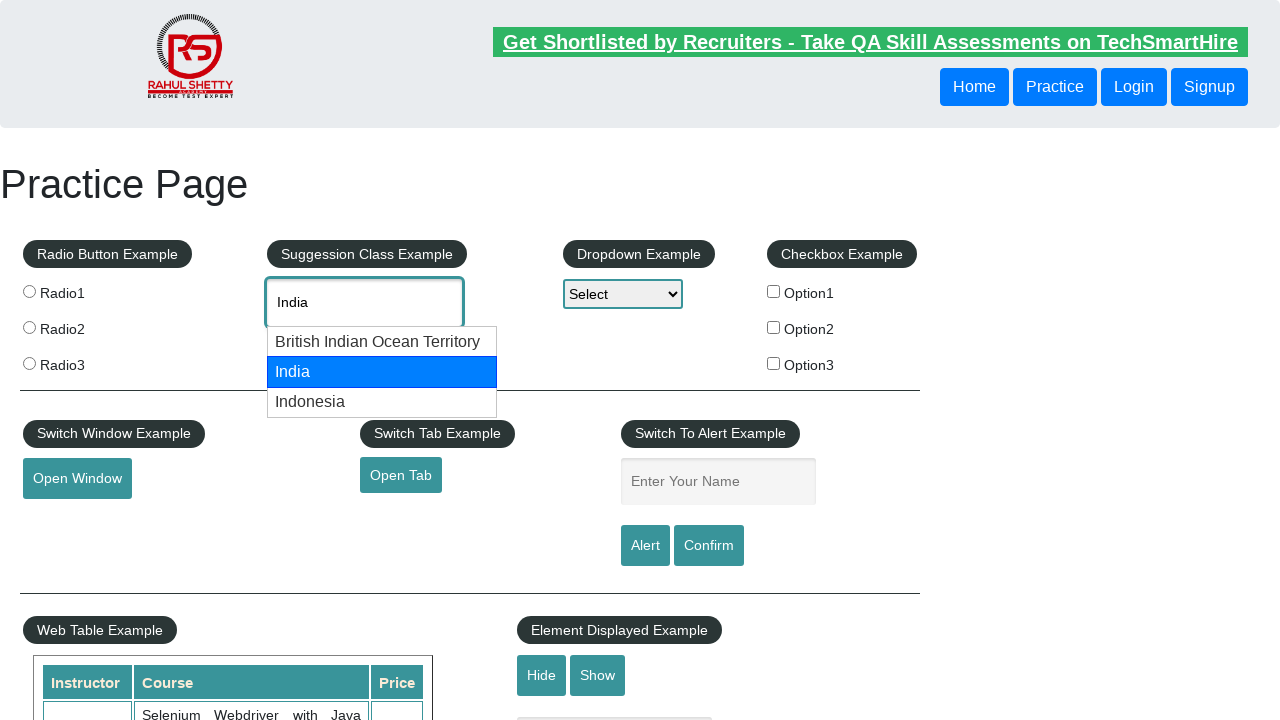

Retrieved autocomplete field value: None
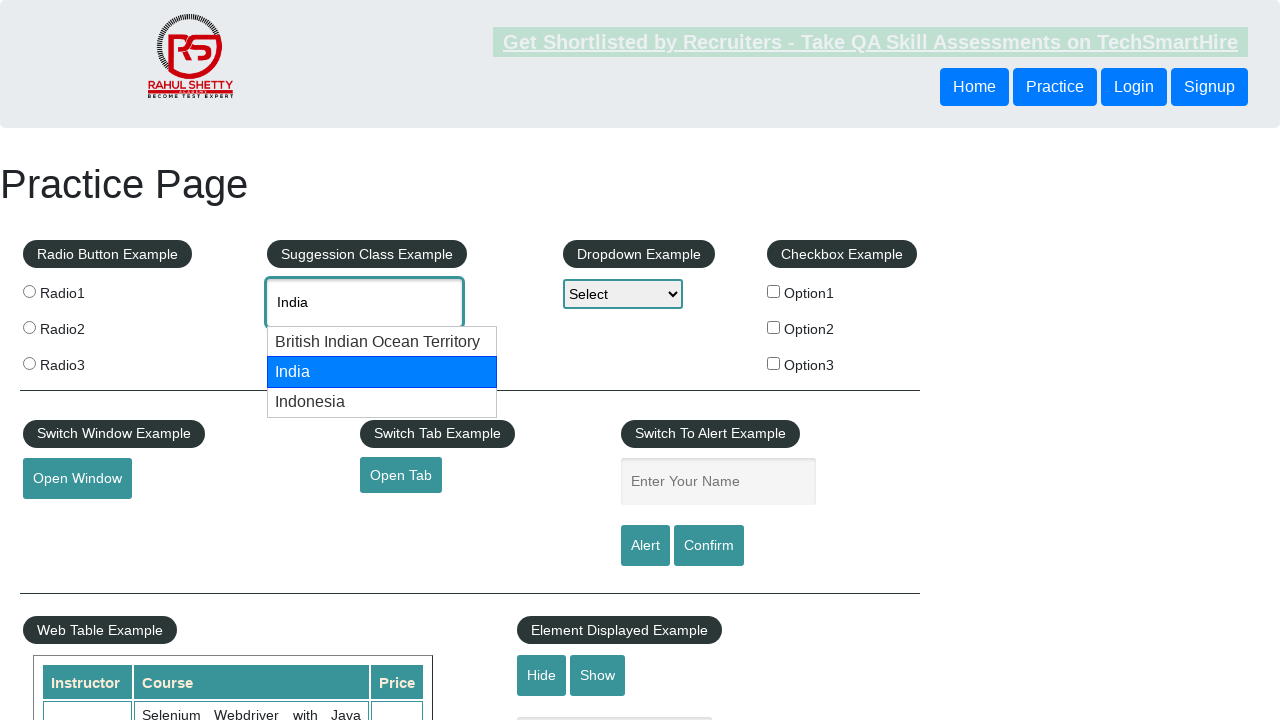

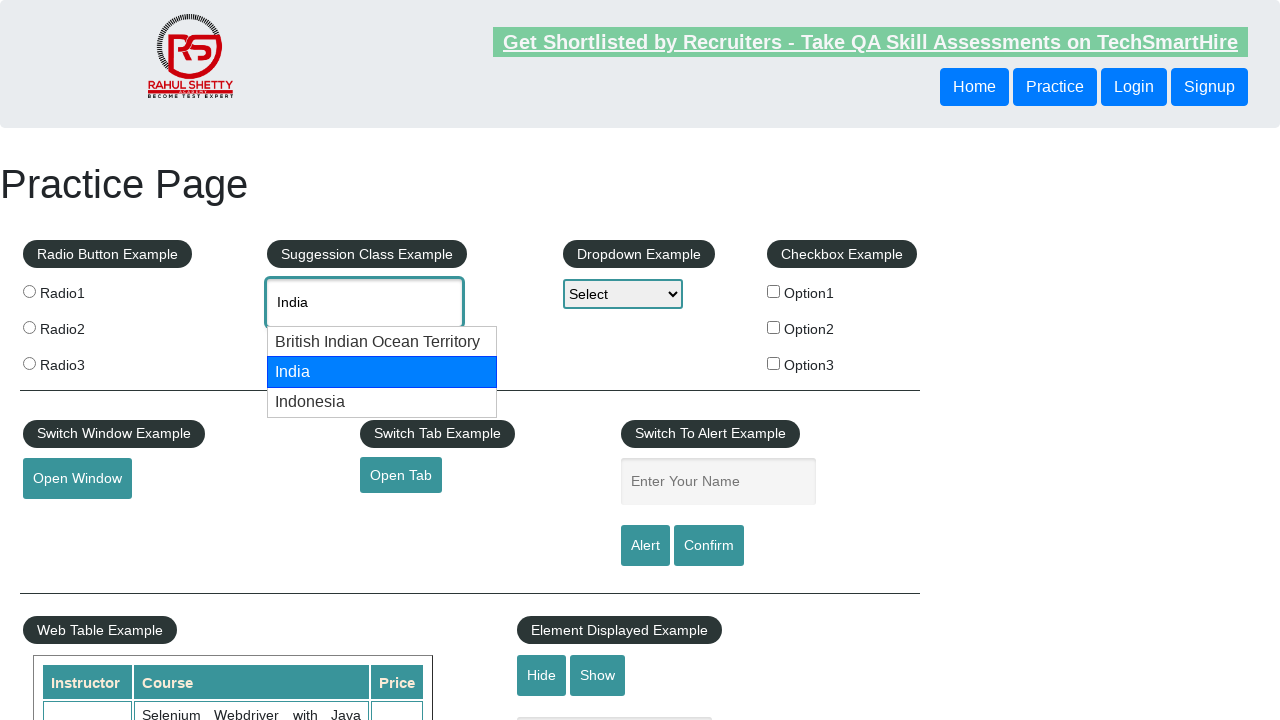